Tests standard dropdown selection by selecting currency options using different methods (by value, by text, and by index)

Starting URL: https://rahulshettyacademy.com/dropdownsPractise/

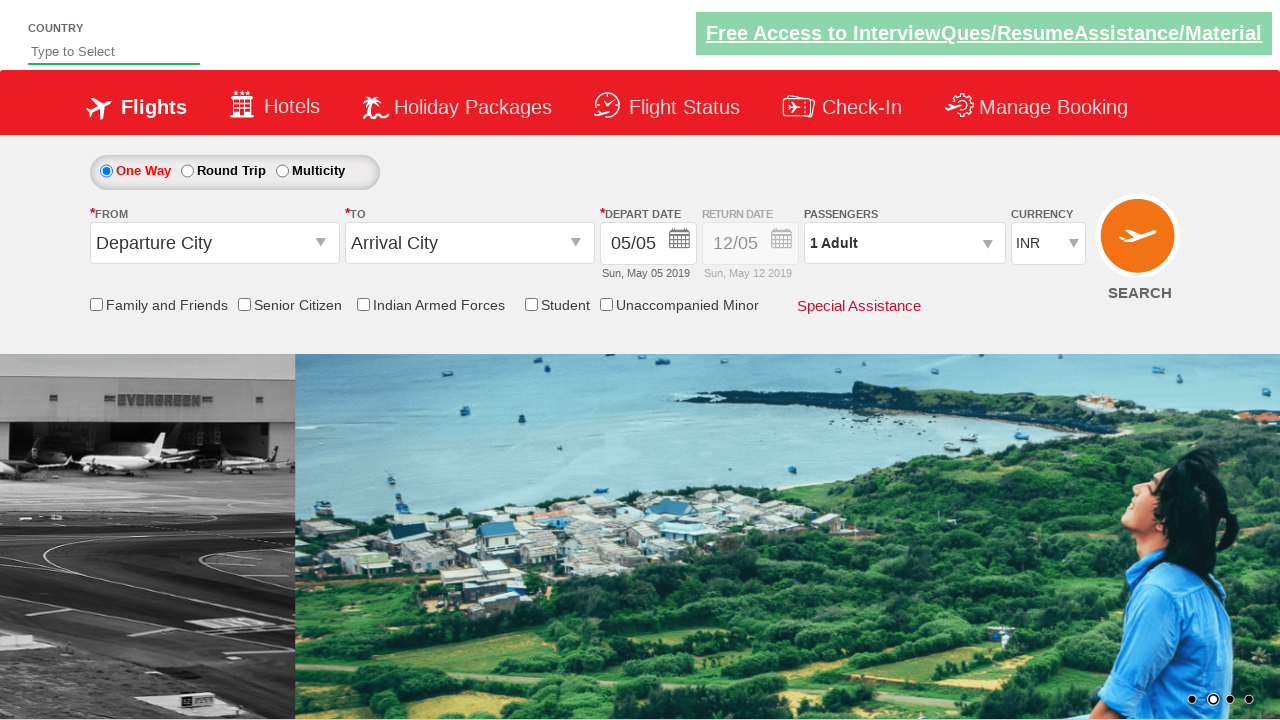

Selected USD currency option by value on #ctl00_mainContent_DropDownListCurrency
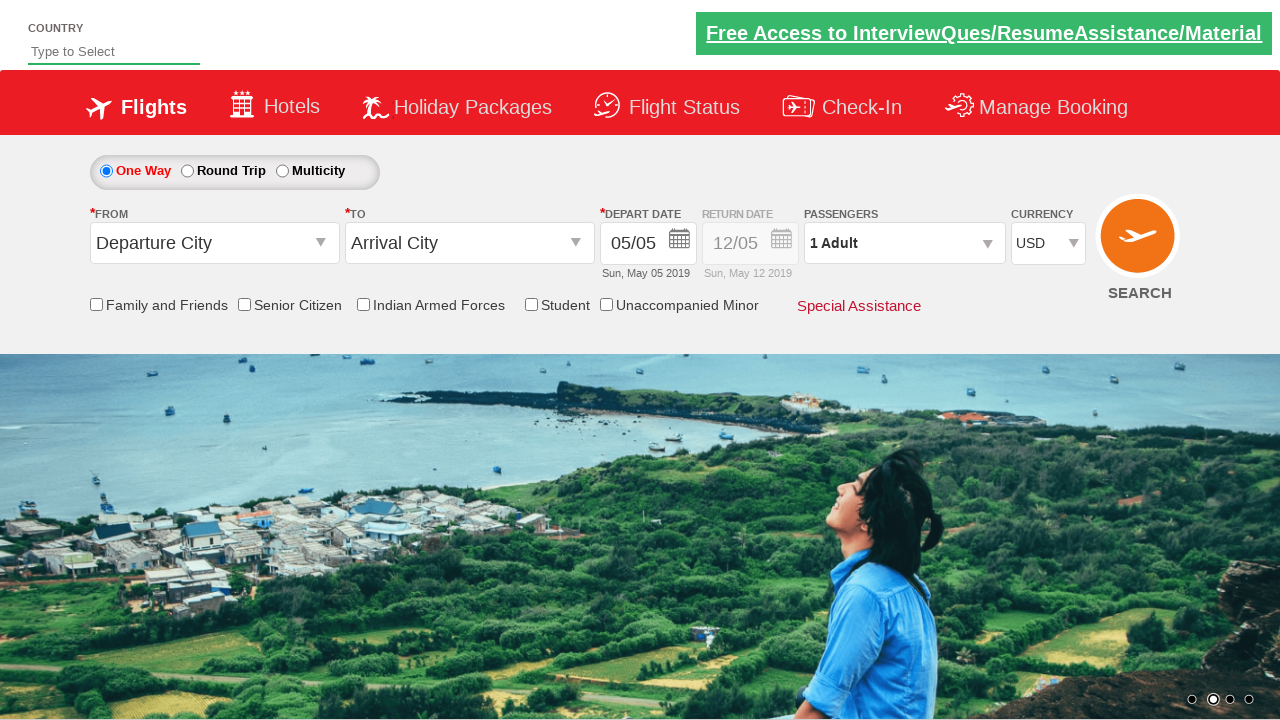

Selected AED currency option by text label on #ctl00_mainContent_DropDownListCurrency
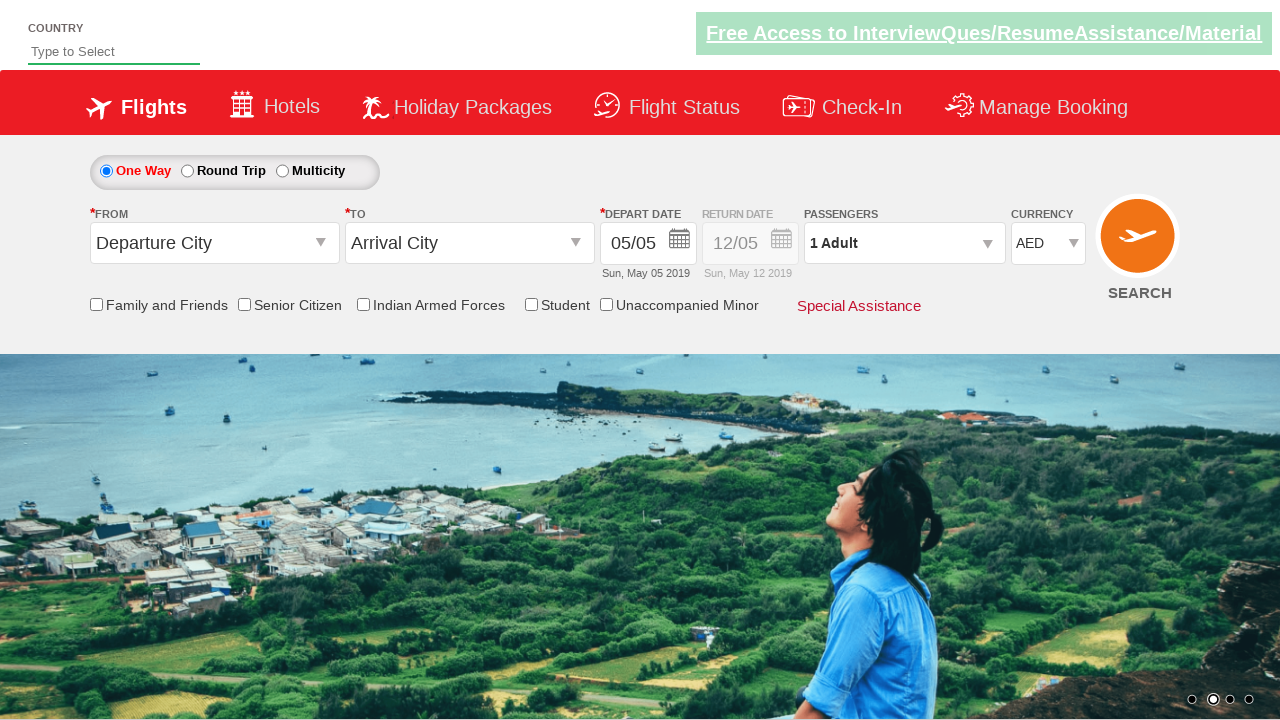

Selected currency option by index 1 on #ctl00_mainContent_DropDownListCurrency
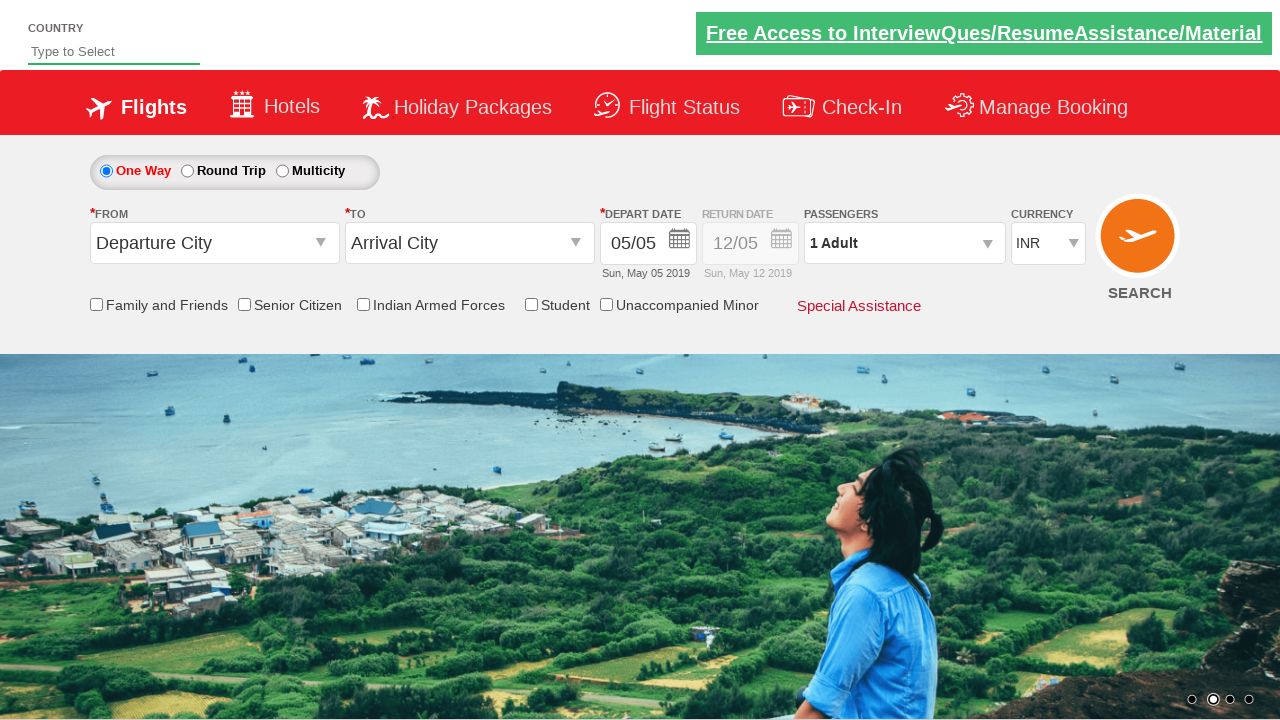

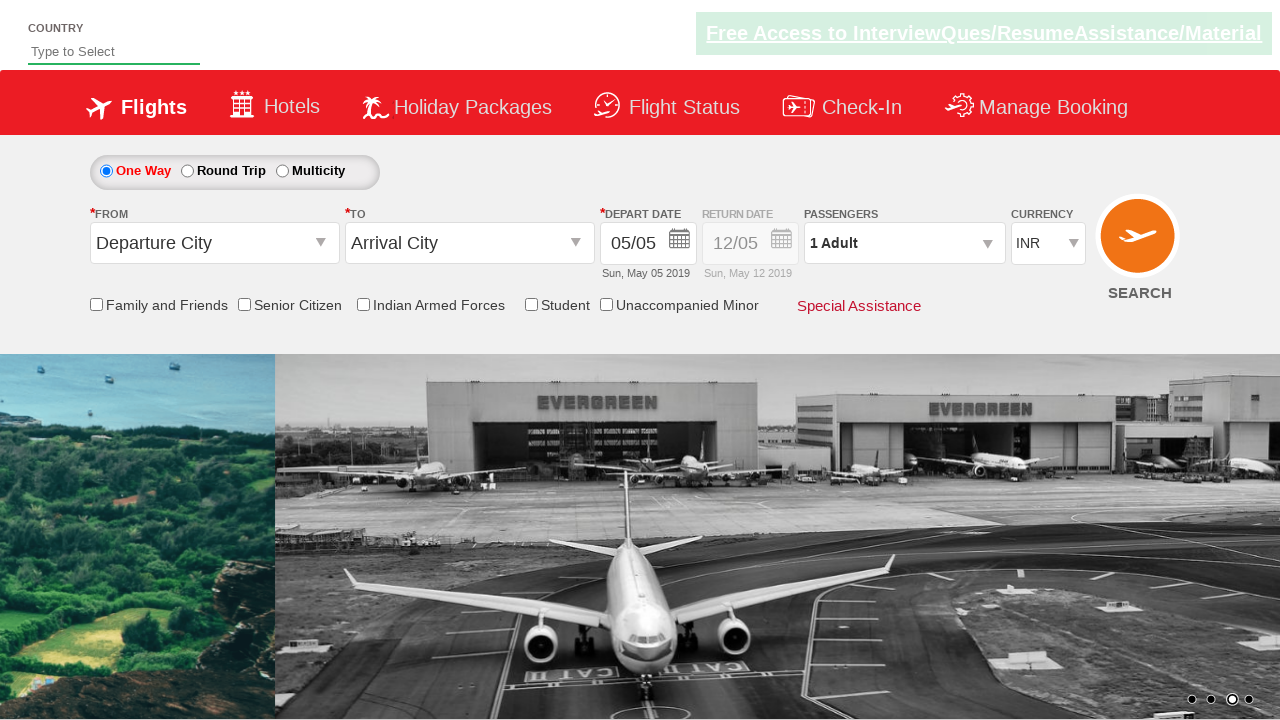